Tests drag and drop functionality by dragging element from column A to column B on a demo page

Starting URL: https://the-internet.herokuapp.com/drag_and_drop

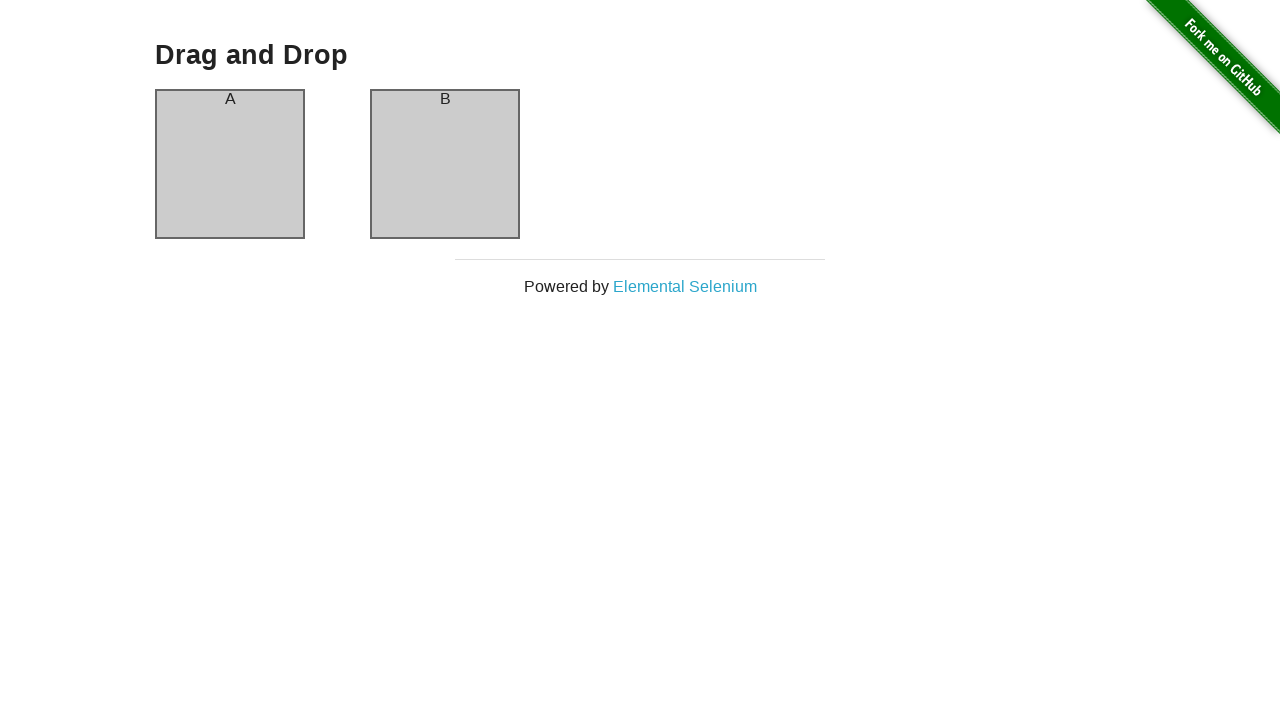

Navigated to drag and drop demo page
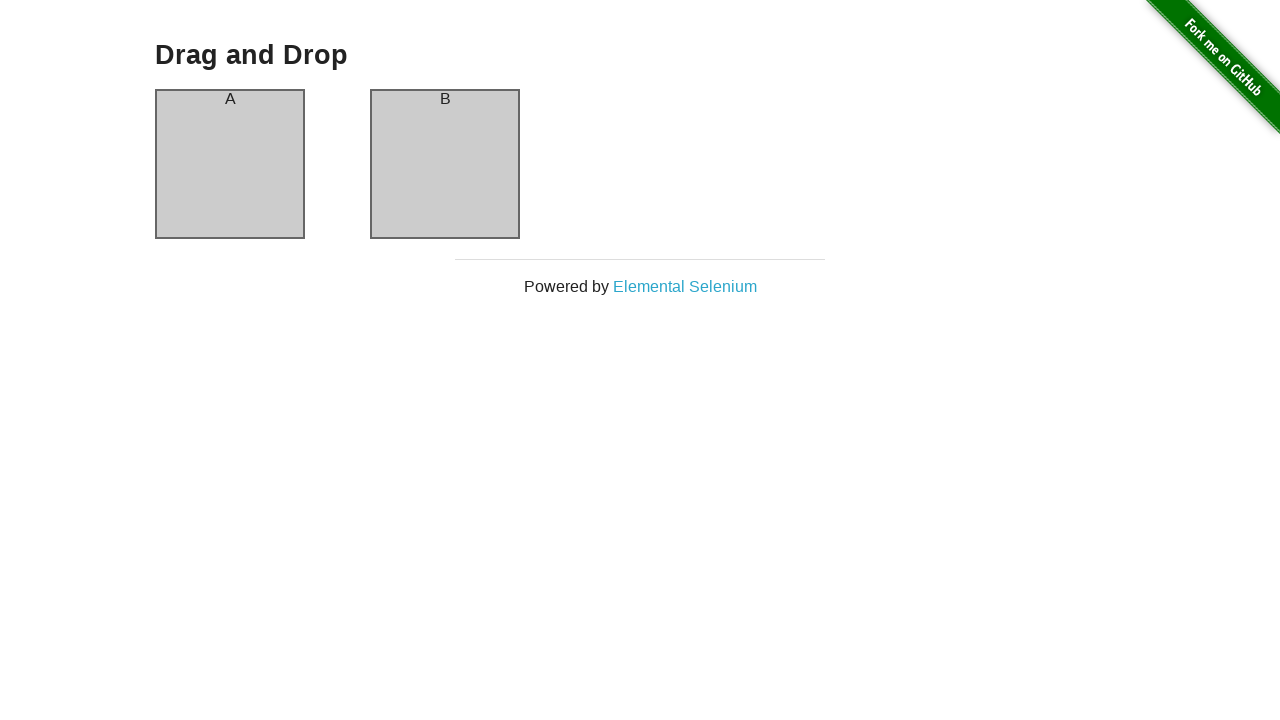

Located source element (Column A)
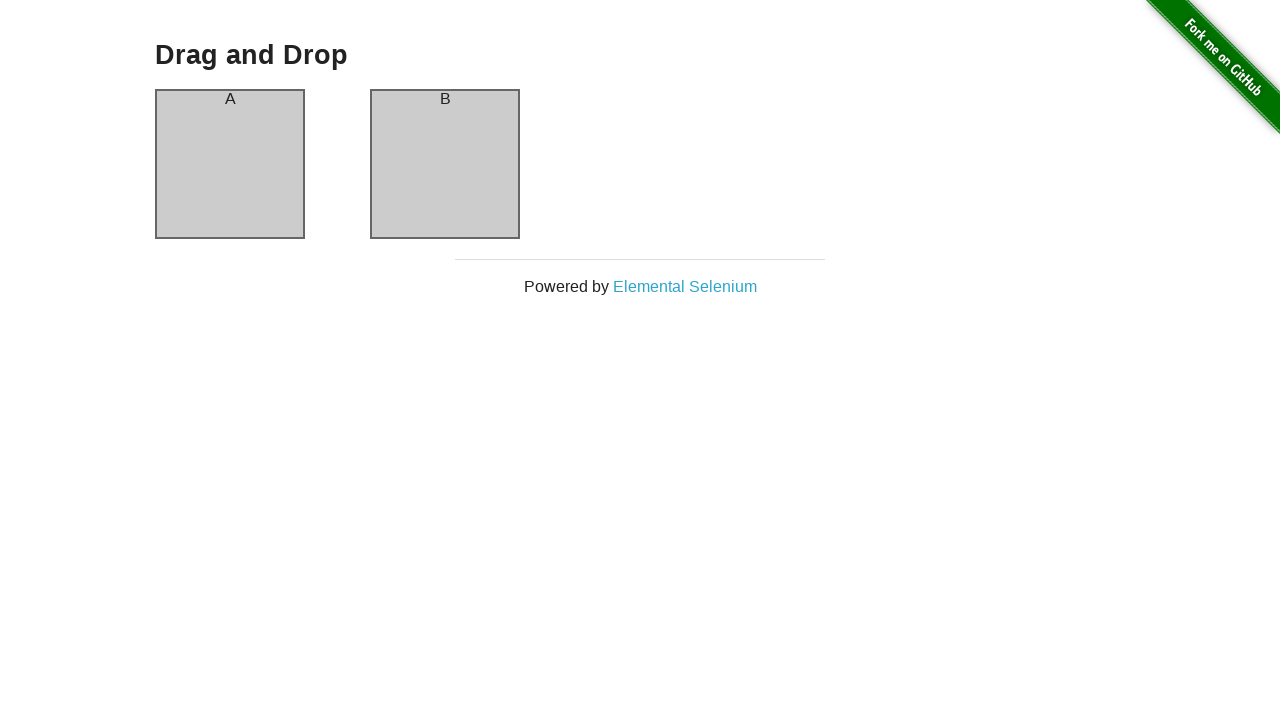

Located destination element (Column B)
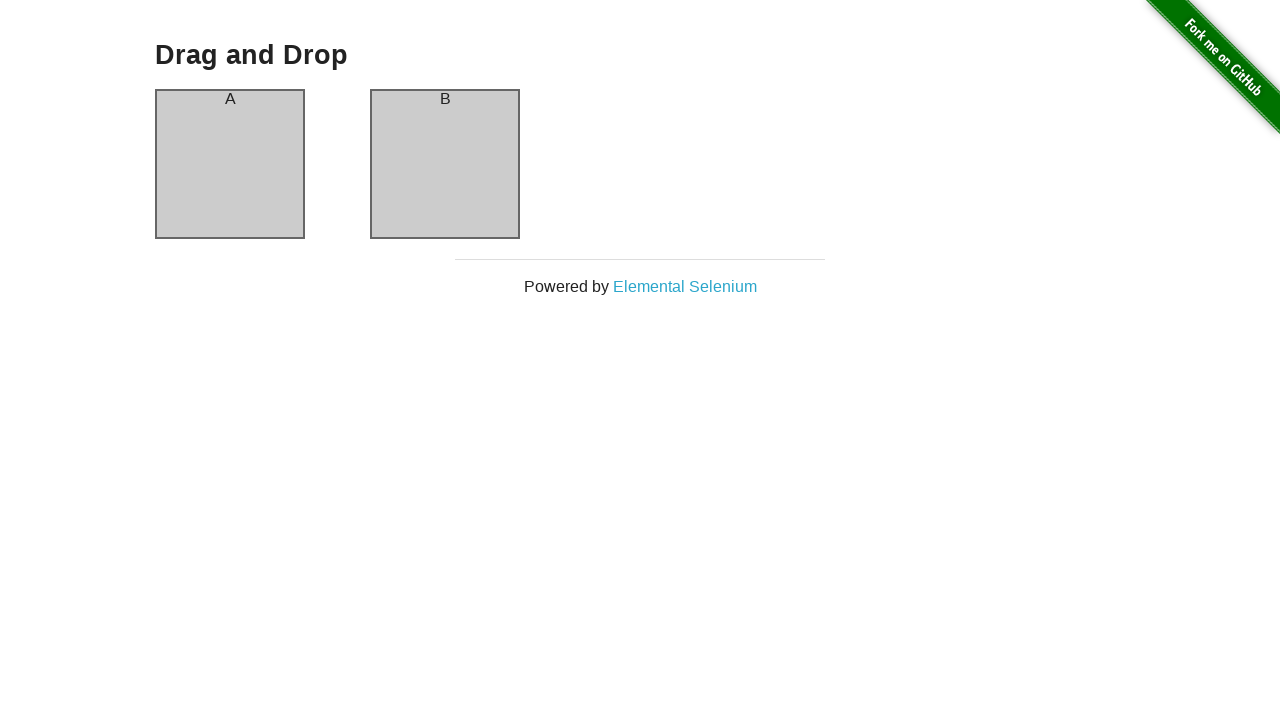

Dragged element from Column A to Column B at (445, 164)
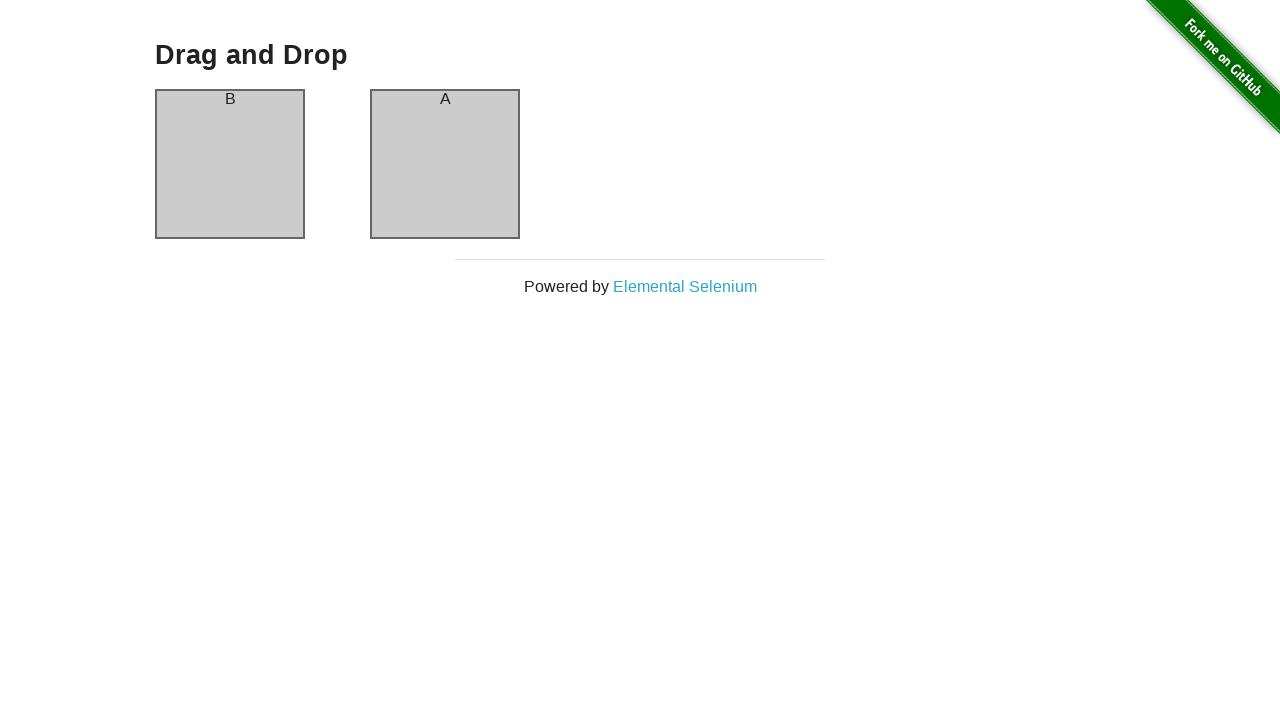

Waited for drag and drop animation to complete
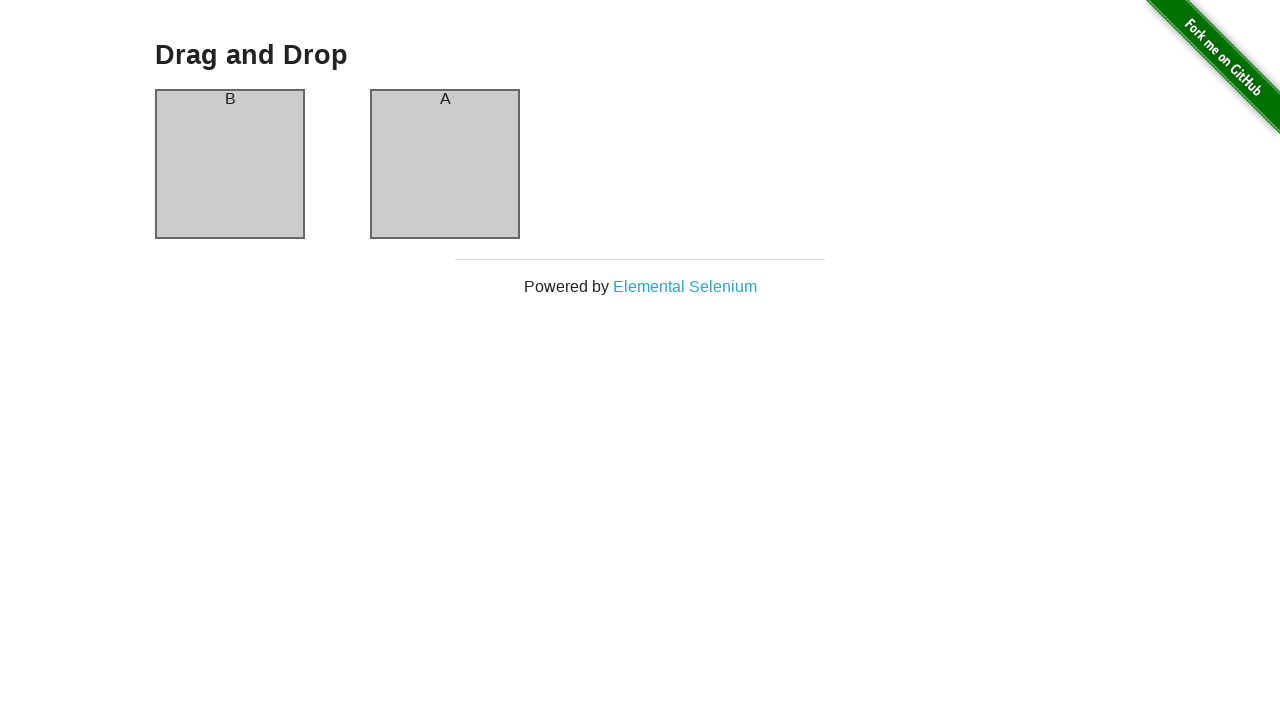

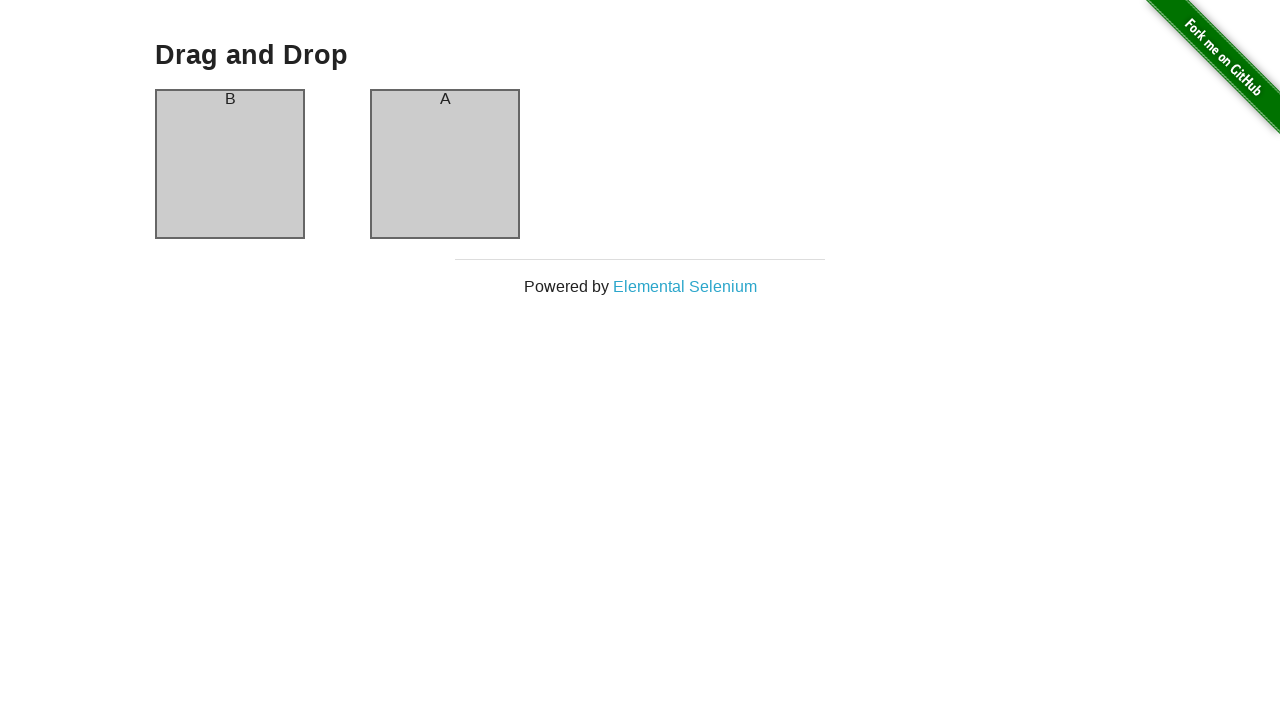